Tests navigation on the 99 Bottles of Beer website by clicking on the ABC navigation link and verifying that the "0-9" submenu link is displayed with correct text

Starting URL: http://www.99-bottles-of-beer.net

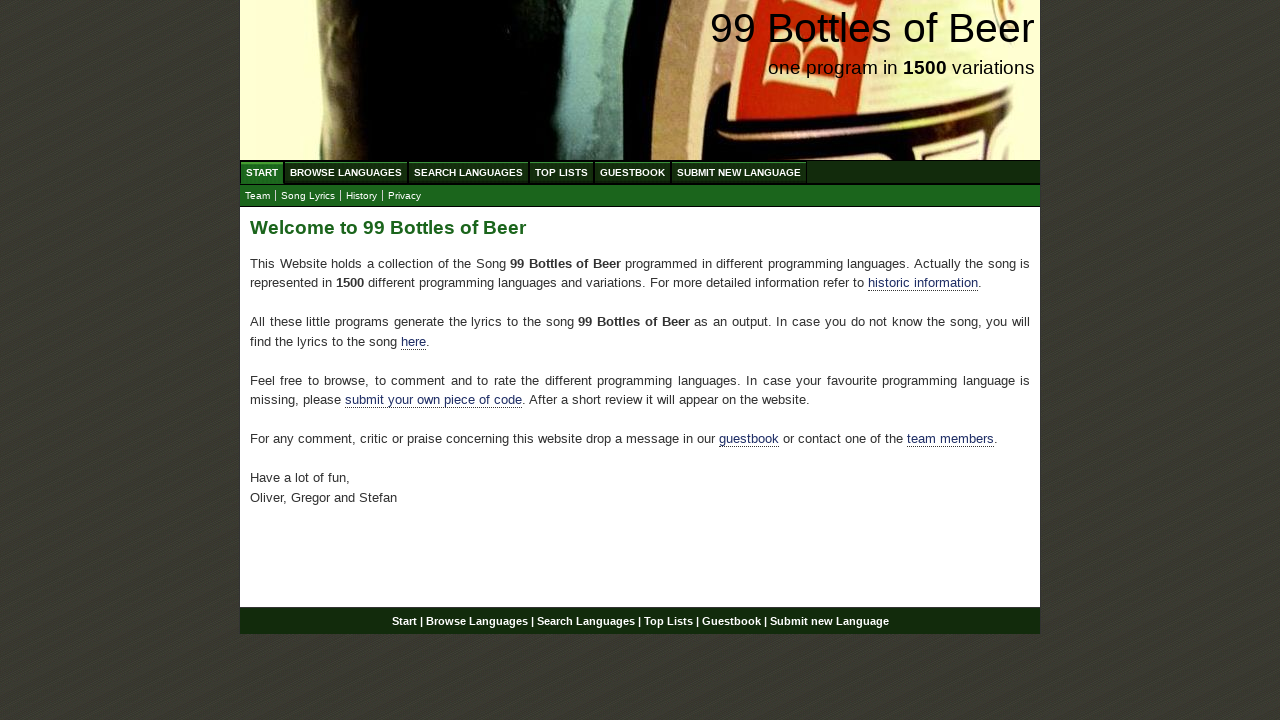

Clicked on the ABC navigation link at (346, 172) on xpath=//a[@href='/abc.html']
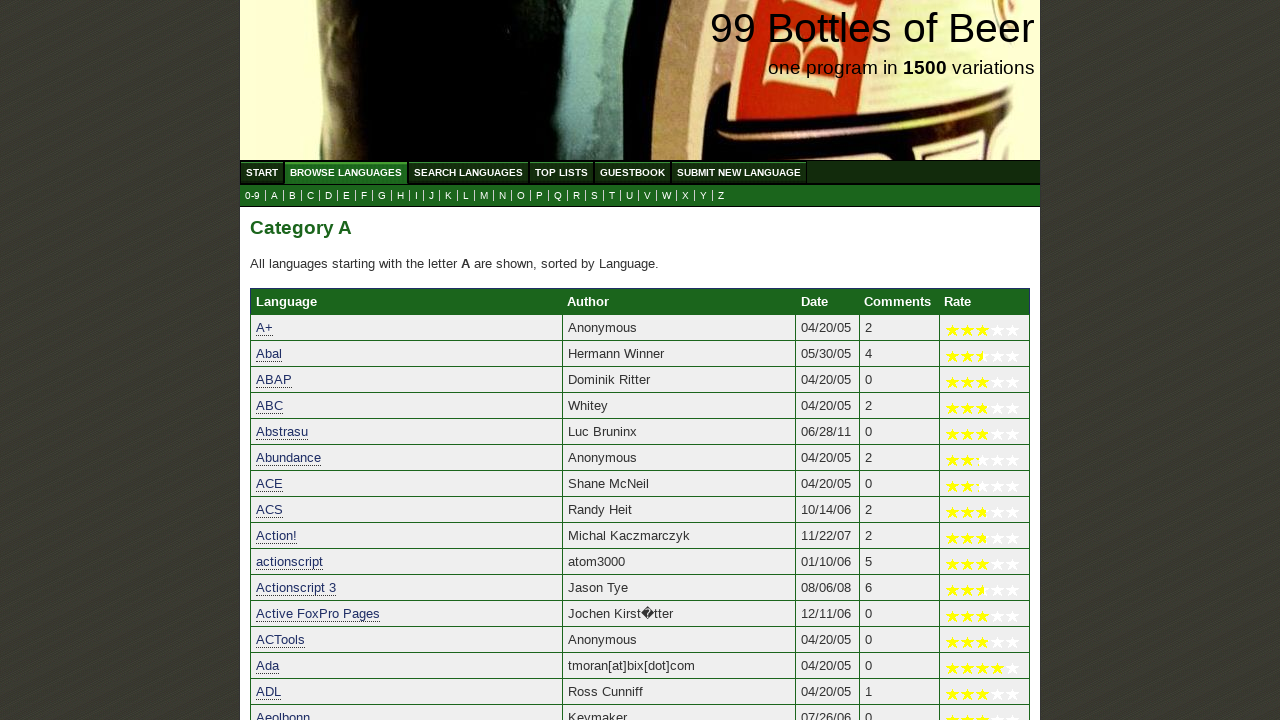

Waited for the '0-9' submenu link to load
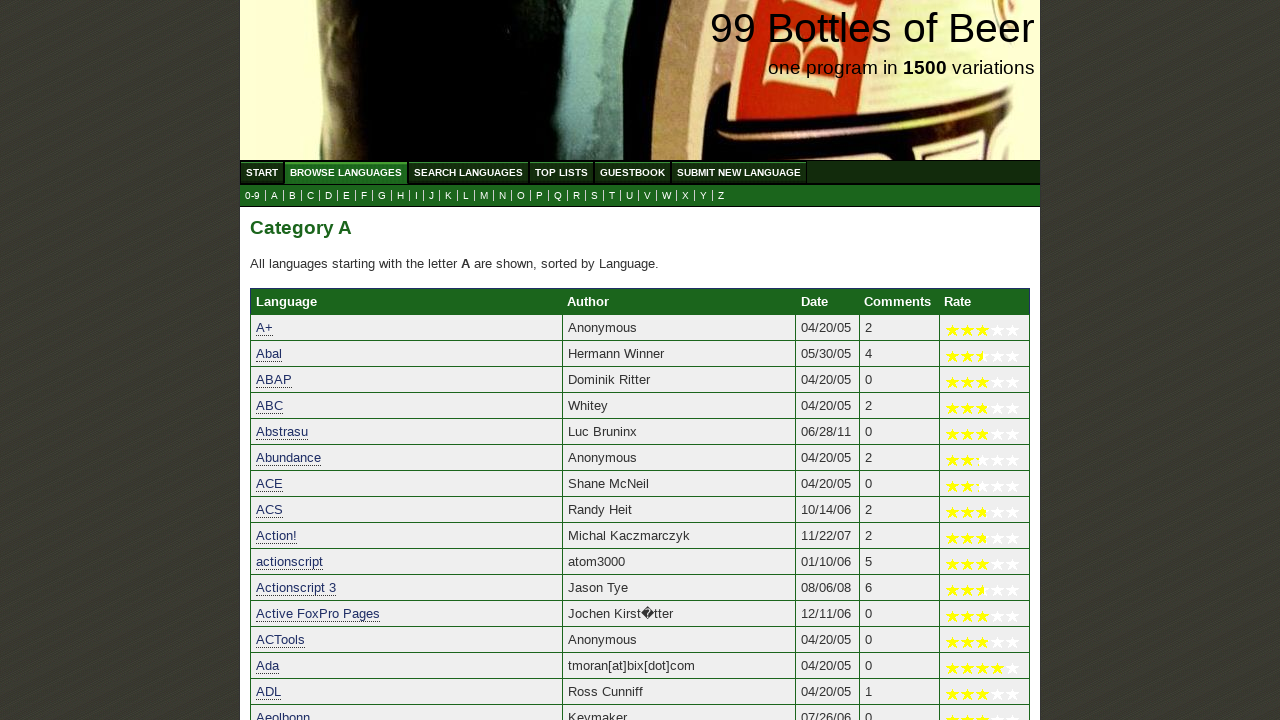

Retrieved text content from the '0-9' submenu link
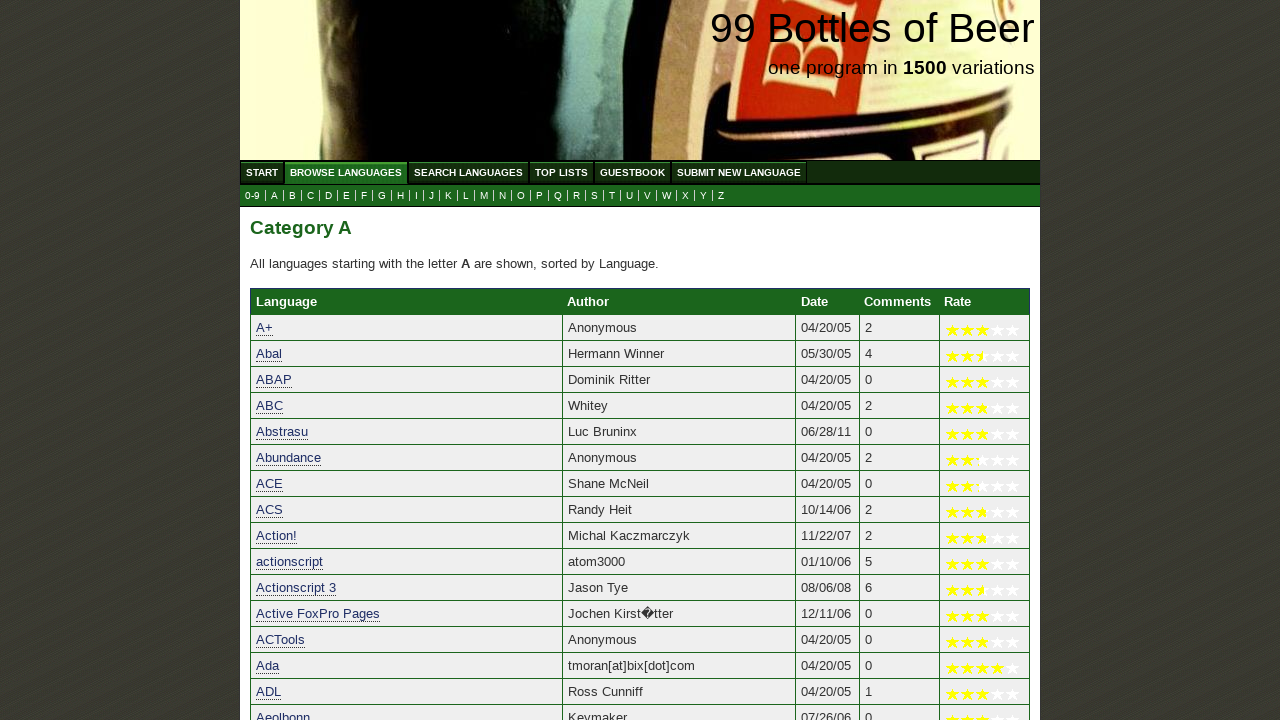

Verified that submenu link text is '0-9'
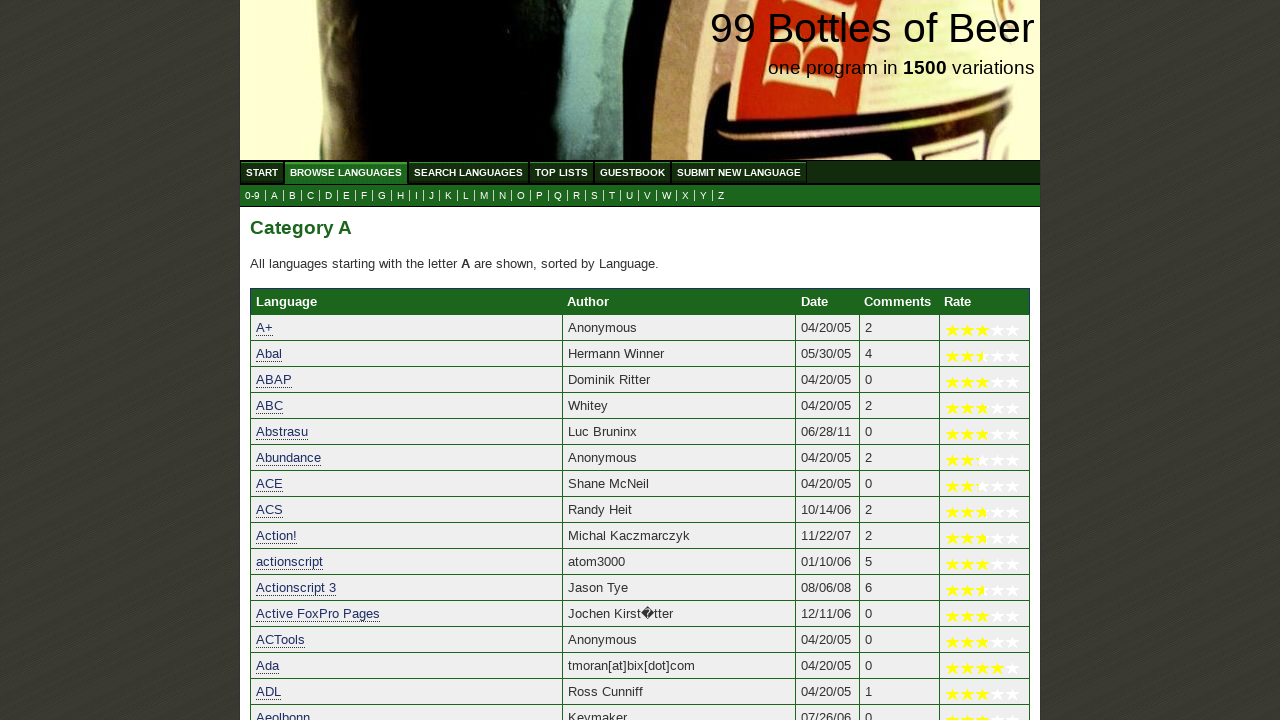

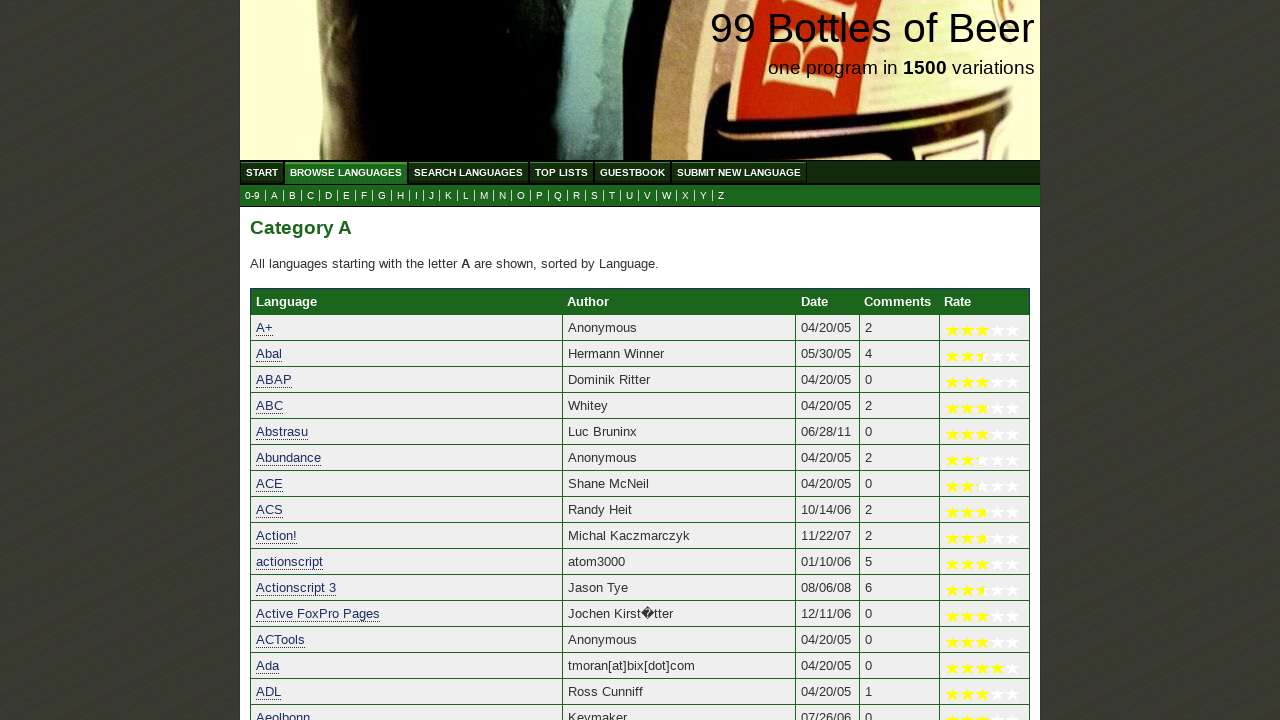